Tests a form interaction exercise by reading a custom attribute value from an element, calculating a mathematical result (log of absolute value of 12*sin(x)), filling in the answer, selecting checkbox and radio button options, and submitting the form.

Starting URL: http://suninjuly.github.io/get_attribute.html

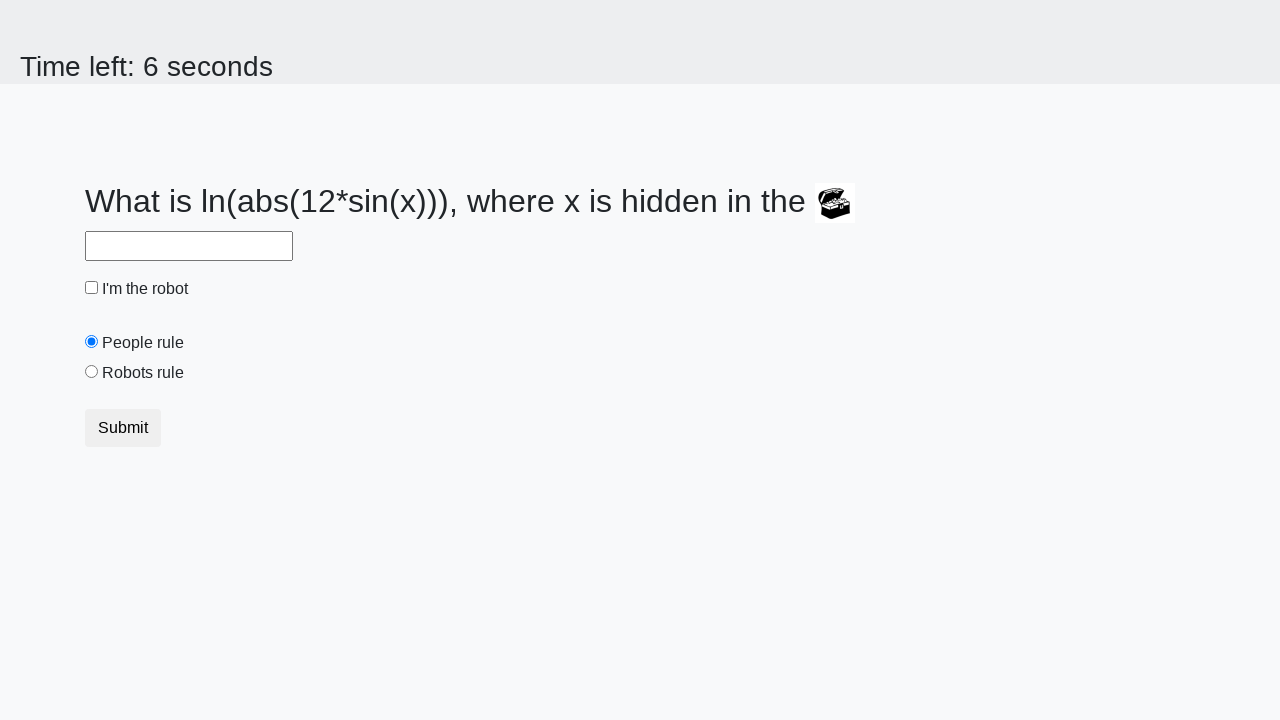

Located treasure element with custom attribute
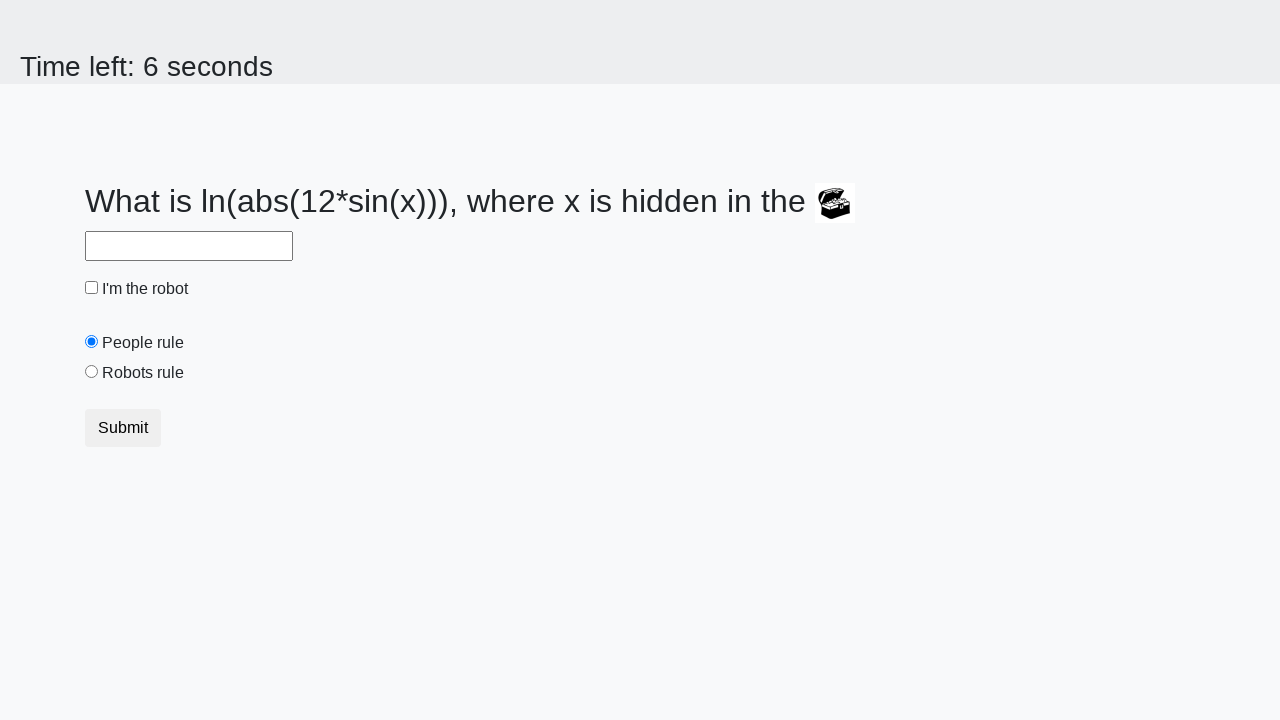

Retrieved valuex attribute from treasure element: 932
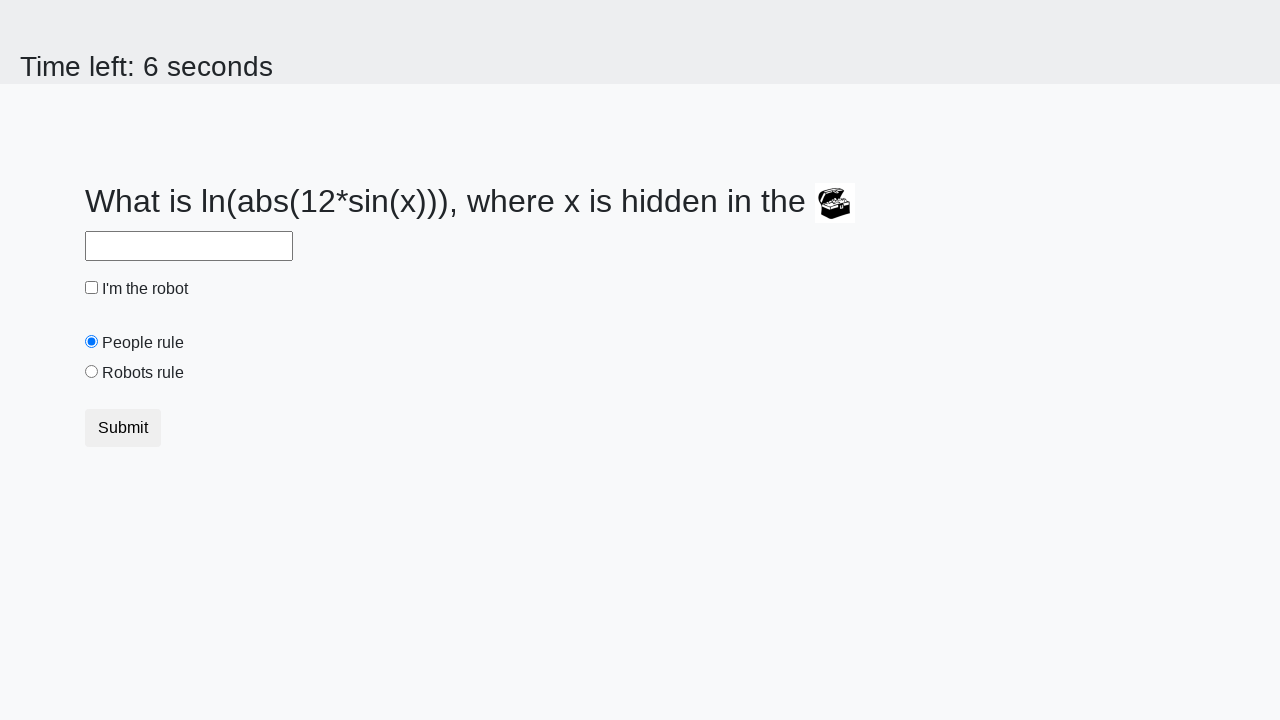

Calculated mathematical result using formula log(abs(12*sin(x))): 2.3444035826772964
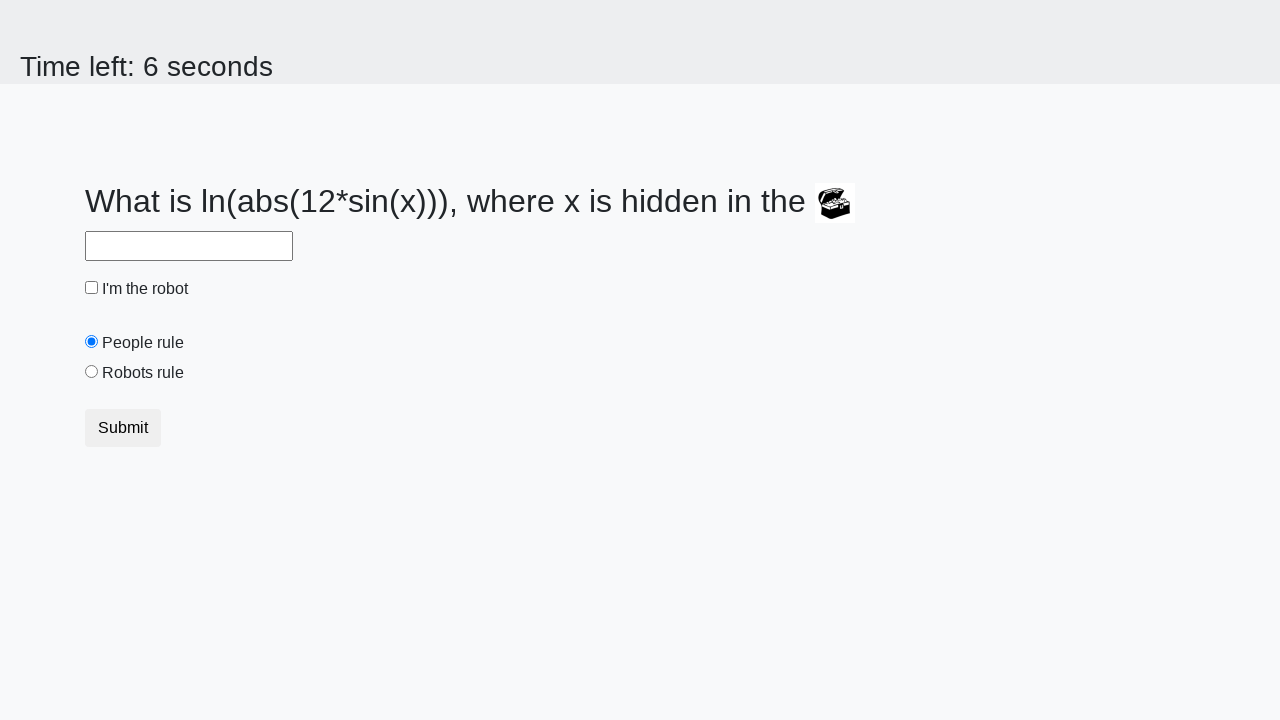

Filled answer field with calculated value: 2.3444035826772964 on #answer
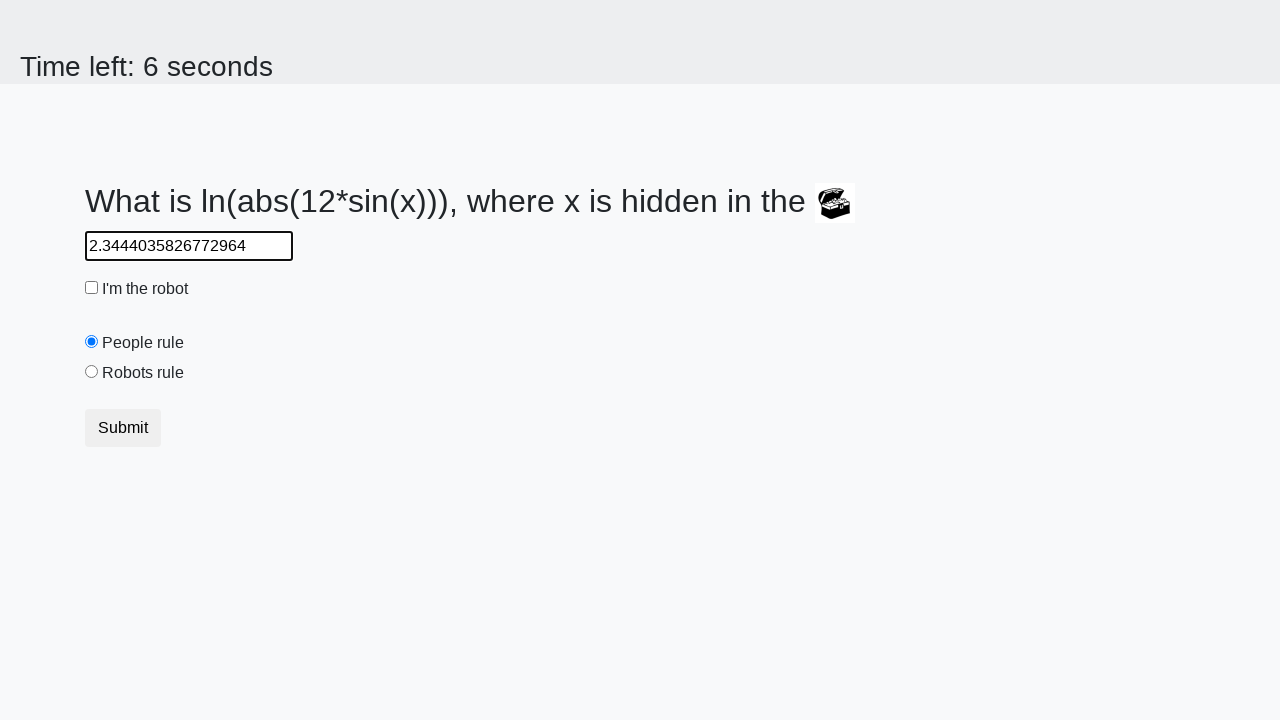

Clicked robot checkbox at (92, 288) on #robotCheckbox
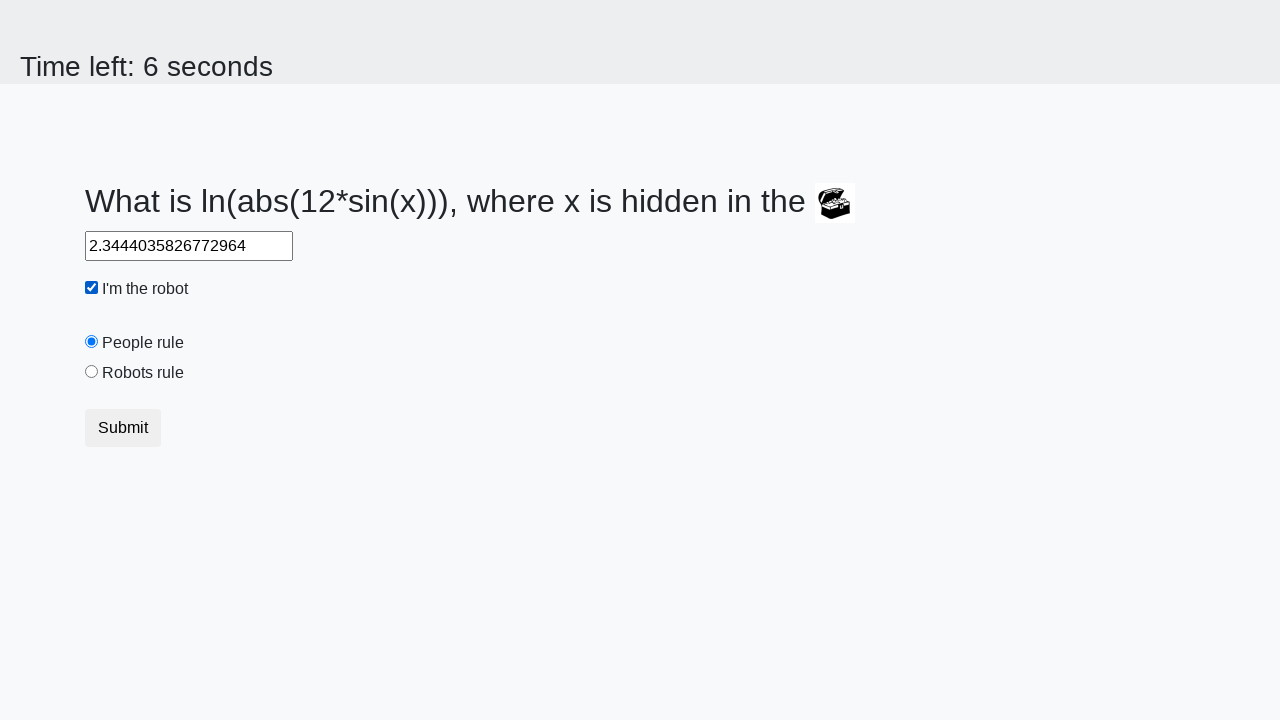

Selected robots rule radio button at (92, 372) on #robotsRule
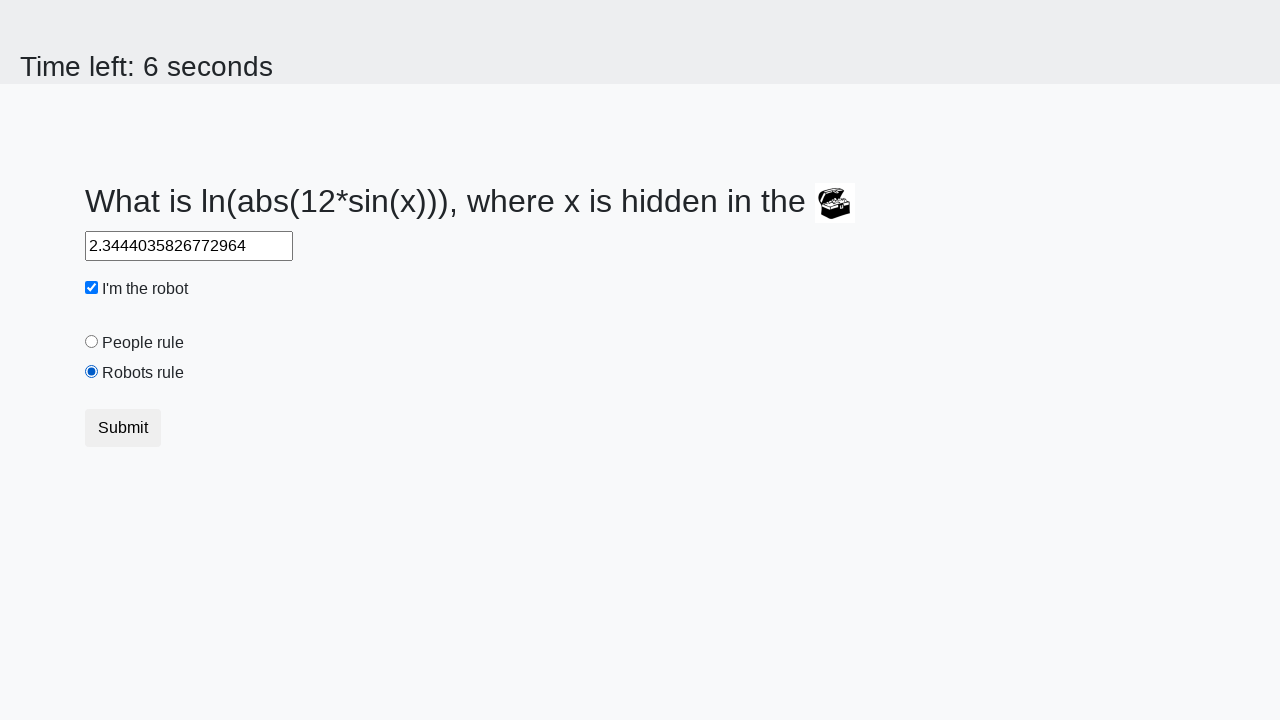

Clicked submit button to complete form at (123, 428) on button.btn
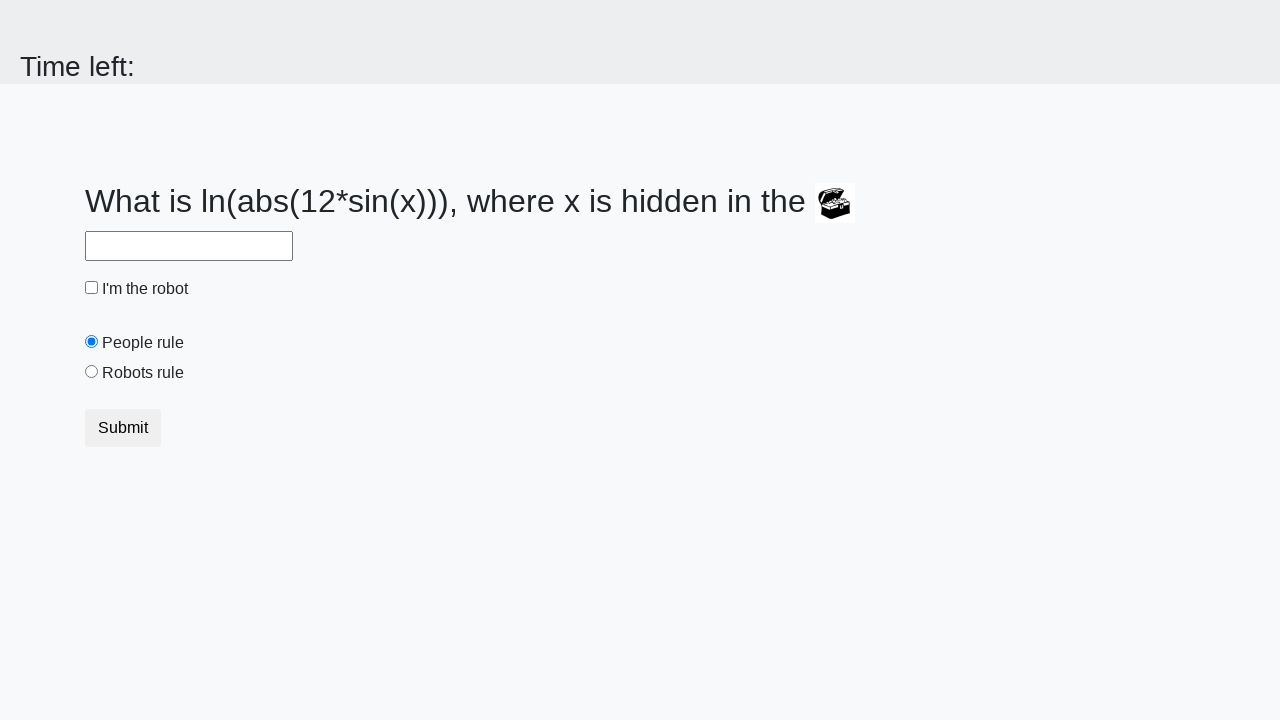

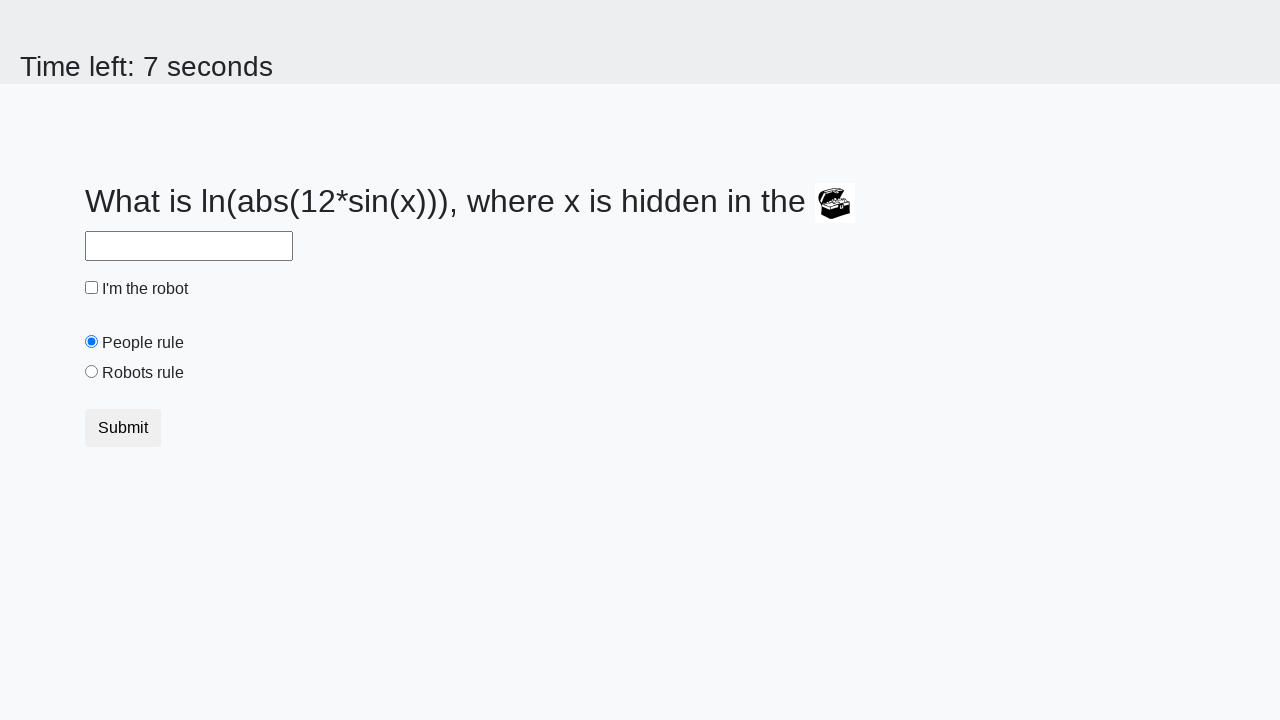